Tests the shopping cart navigation on an OpenCart demo site by clicking on the Shopping Cart link and verifying the cart page heading is clickable.

Starting URL: https://naveenautomationlabs.com/opencart/

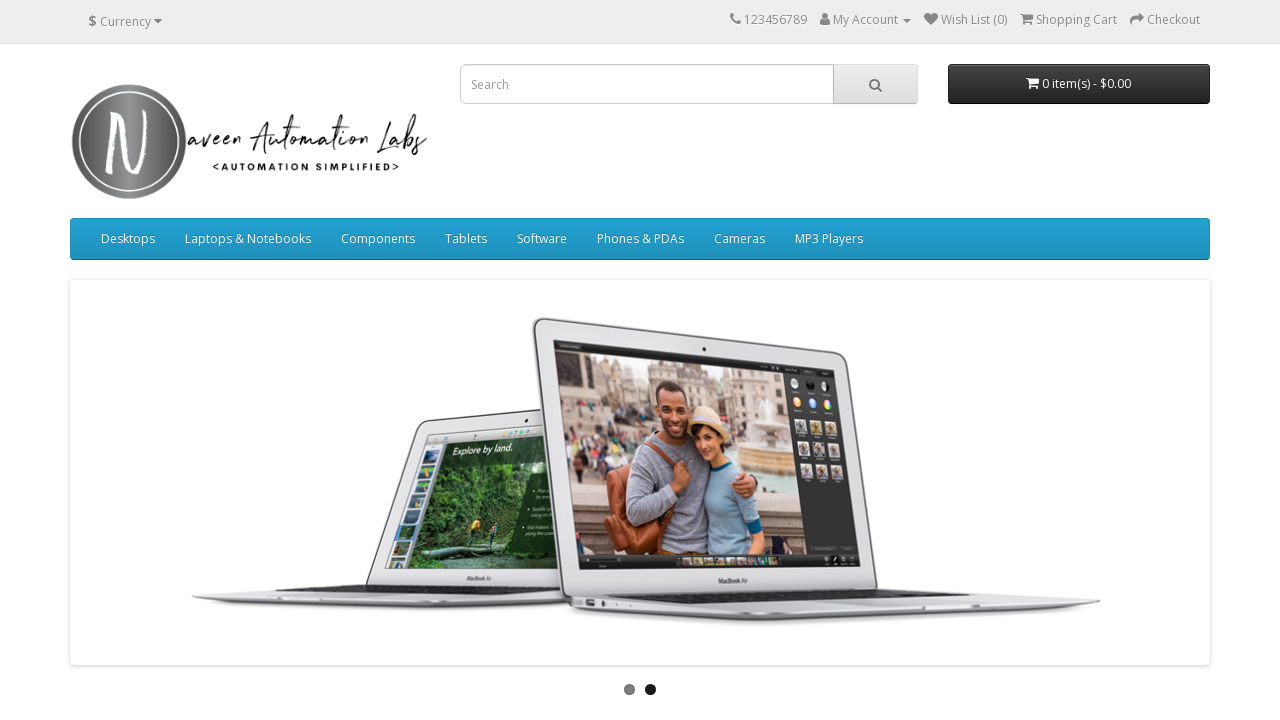

Clicked on Shopping Cart link in navigation at (1076, 20) on xpath=//span[normalize-space()='Shopping Cart']
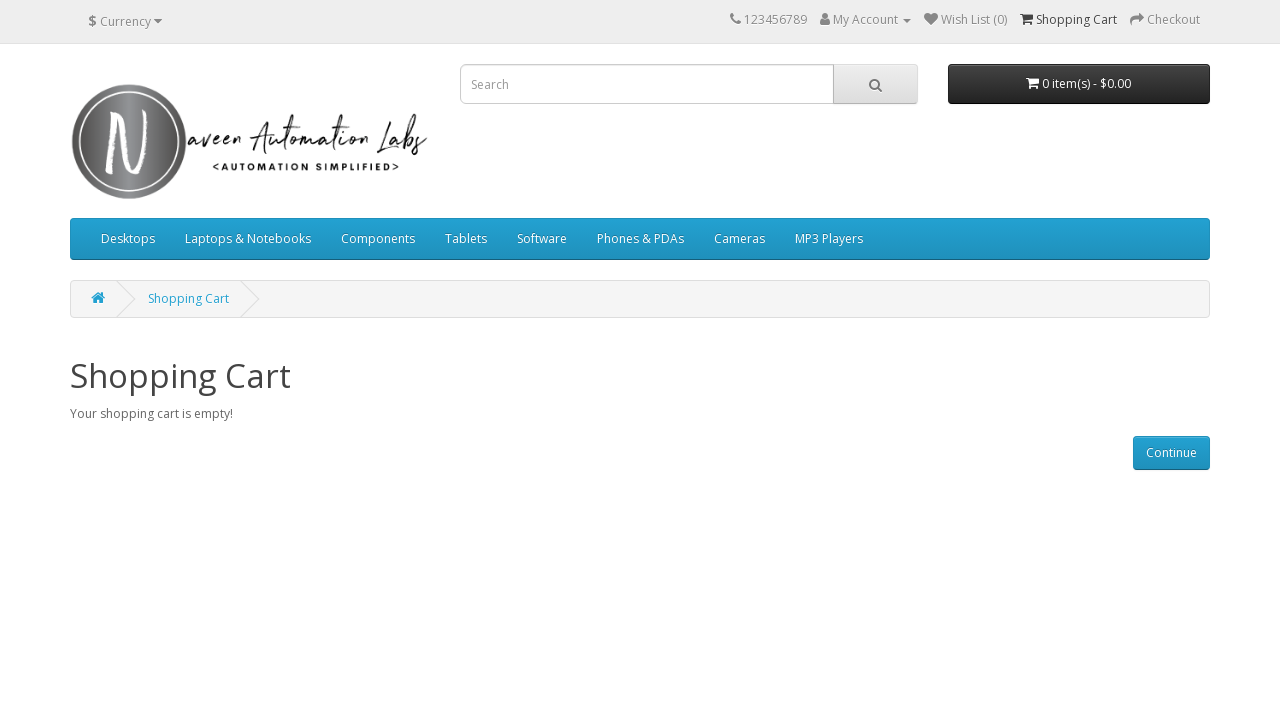

Clicked on Shopping Cart heading to verify it is clickable at (640, 376) on xpath=//h1[normalize-space()='Shopping Cart']
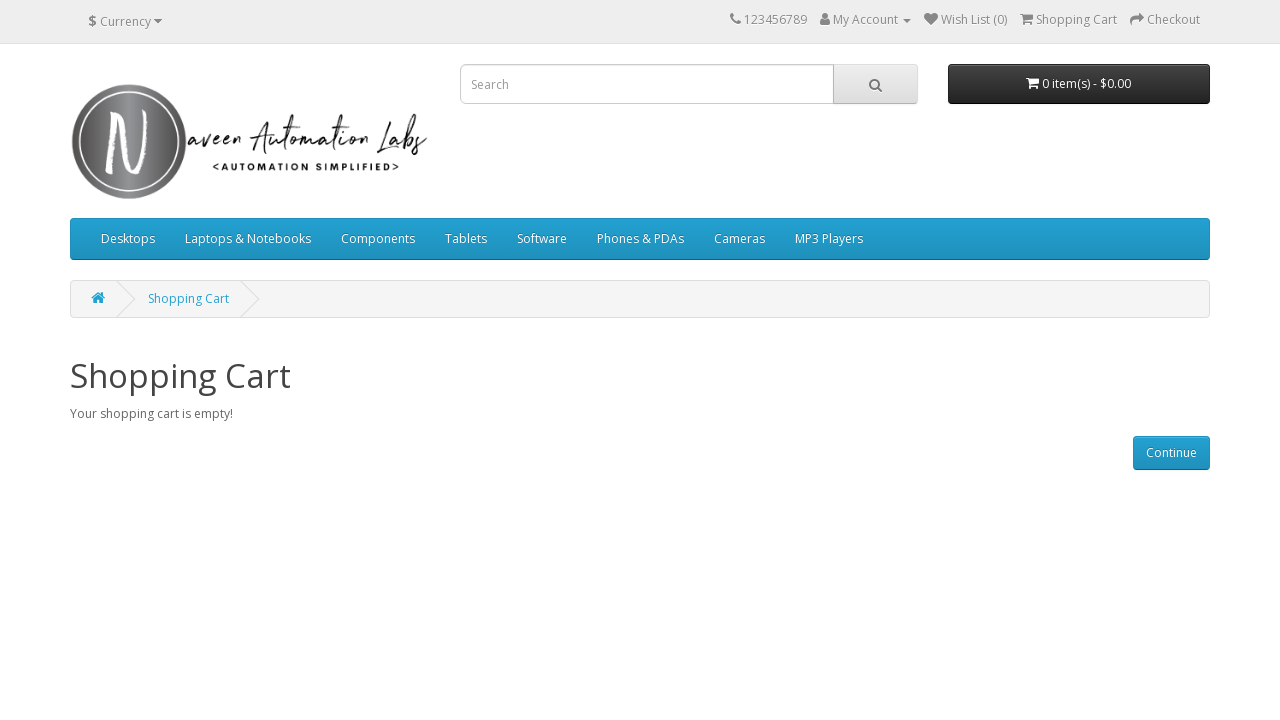

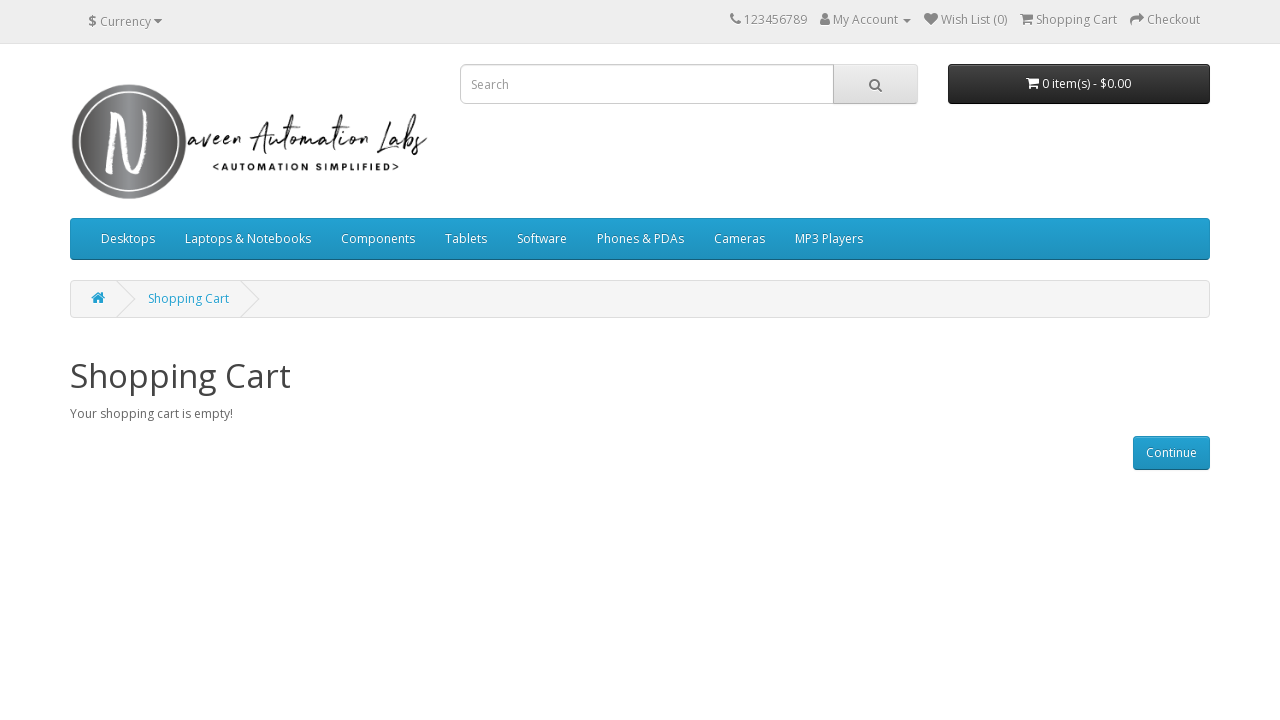